Tests form interaction by locating and filling an email field using XPath with sibling relationships

Starting URL: https://www.hyrtutorials.com/p/add-padding-to-containers.html

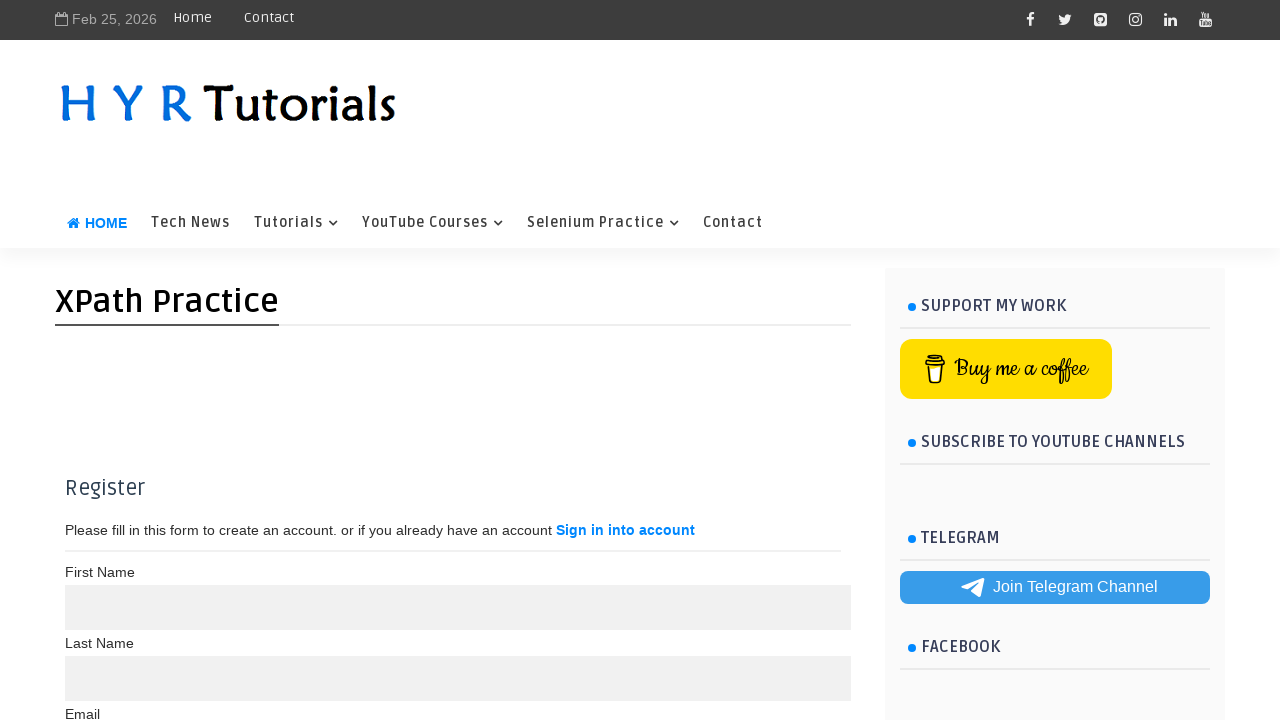

Clicked on email field using XPath with sibling relationship at (458, 360) on xpath=//label[text()='Email']/following-sibling::input[@type='text']
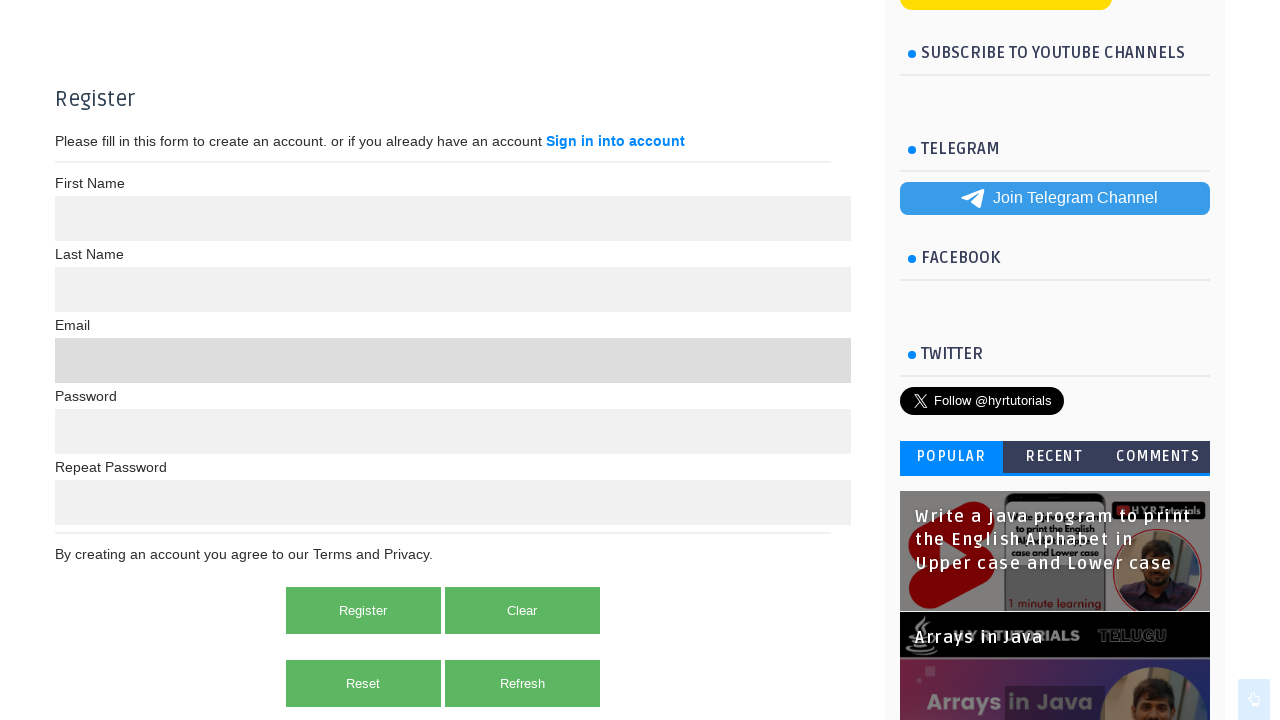

Filled email field with 'easyautomationlab@gmail.com' on //label[text()='Email']/following-sibling::input[@type='text']
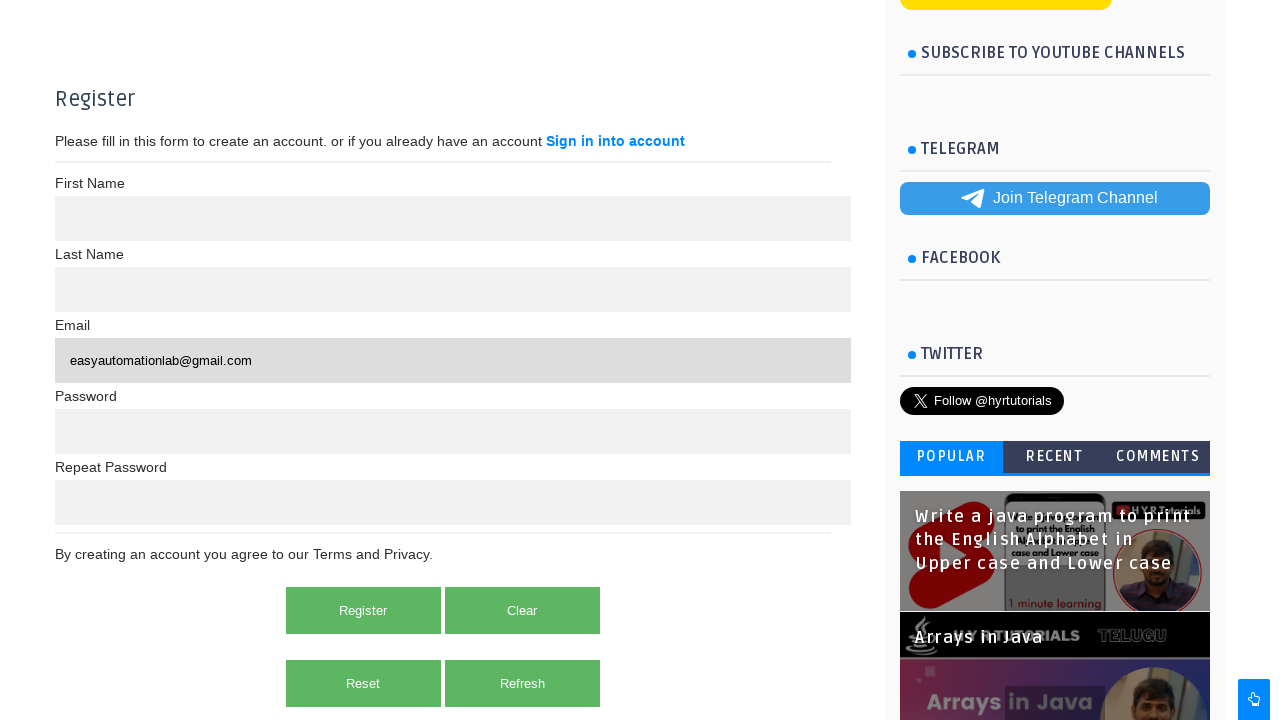

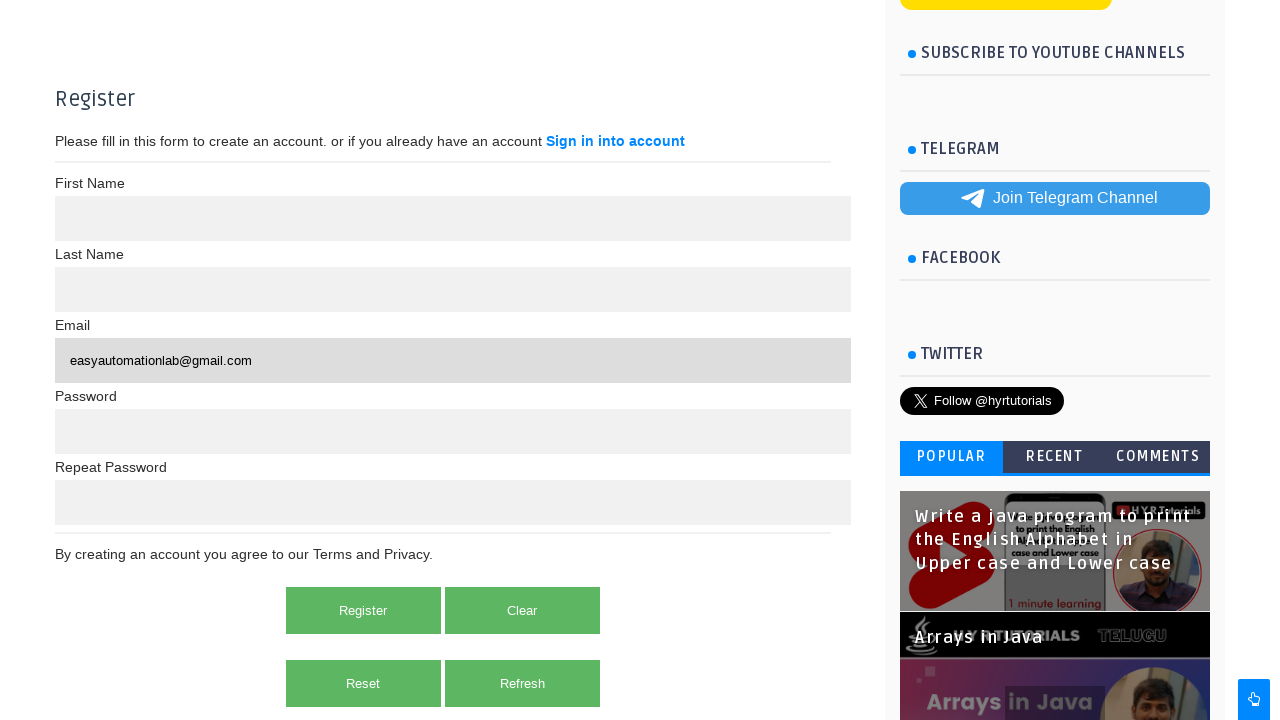